Tests e-commerce functionality by searching for a MacBook product, adding it to cart with specified quantity, and verifying cart details including product name, quantity, price and total price

Starting URL: https://naveenautomationlabs.com/opencart/index.php?route=common/home

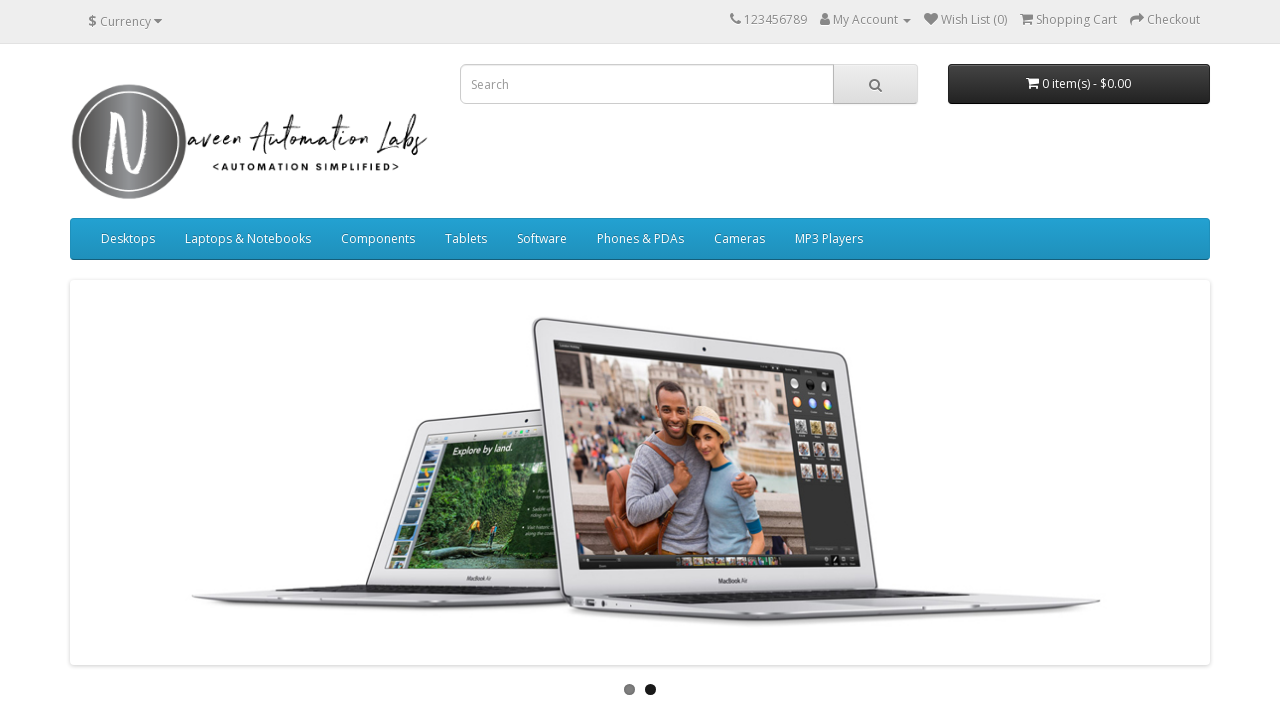

Filled search field with 'mac' on input[name='search']
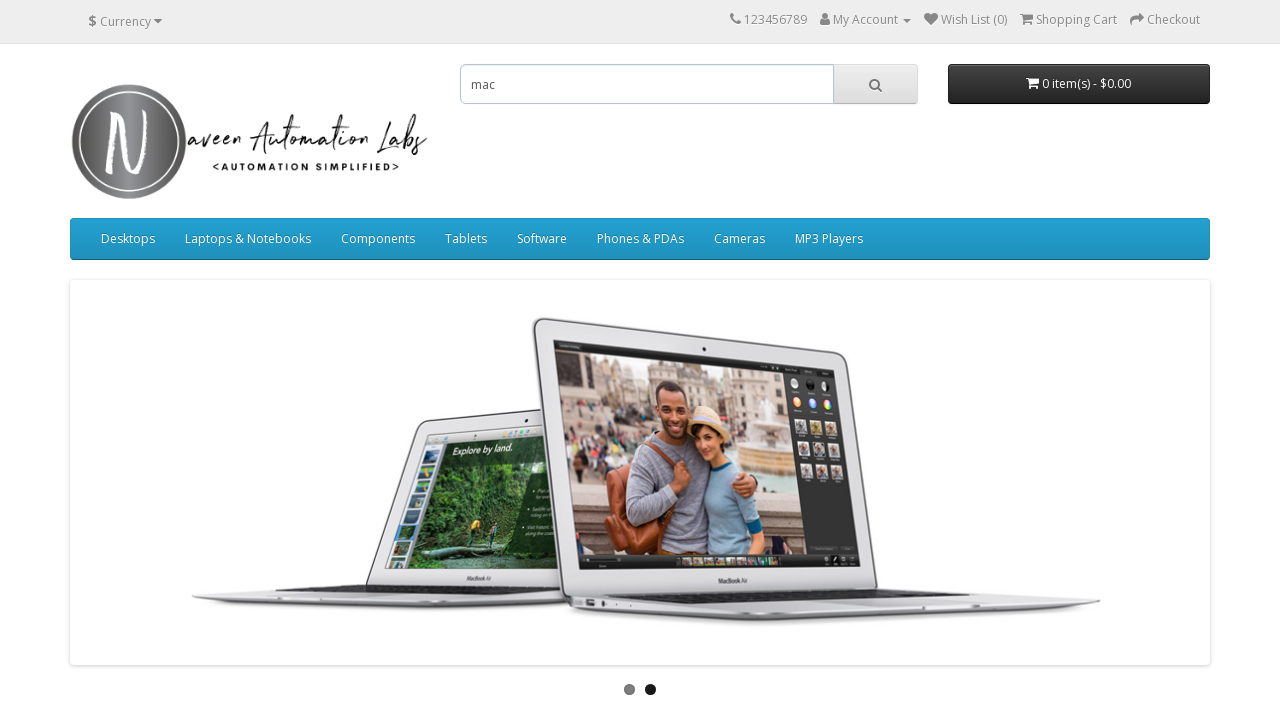

Clicked search button at (875, 84) on button[type='button'].btn.btn-default.btn-lg
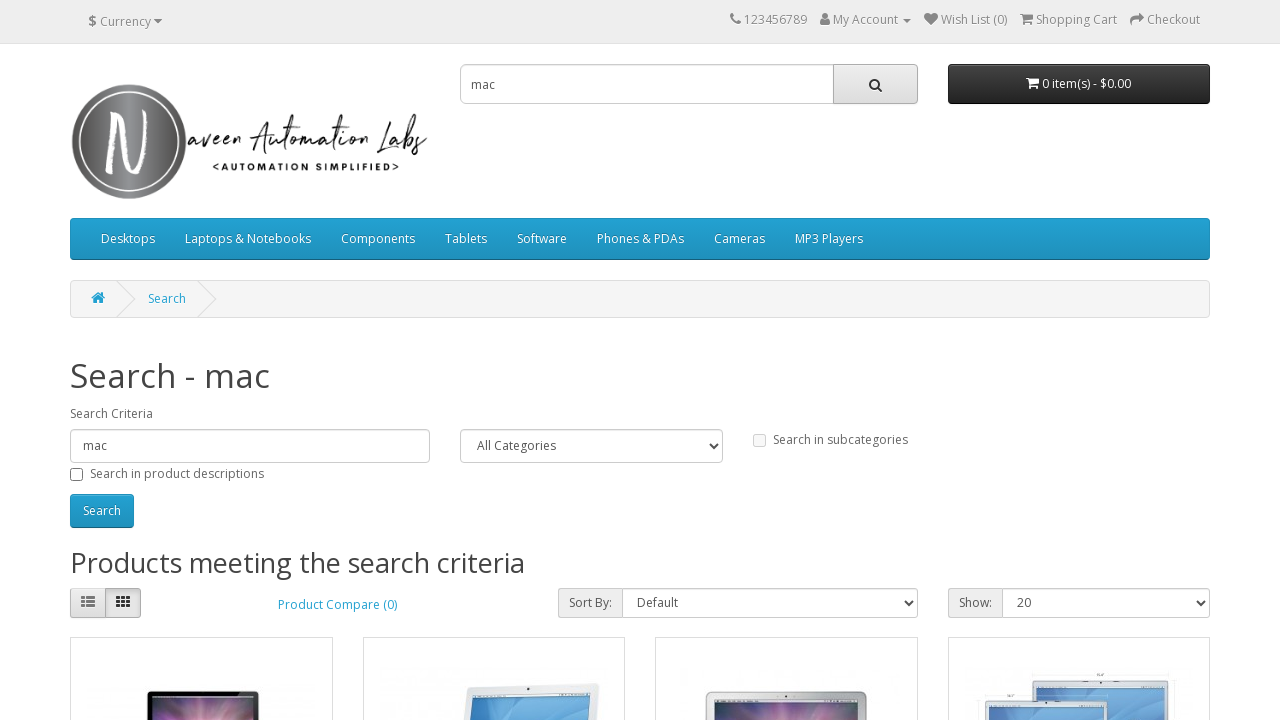

Search results page loaded
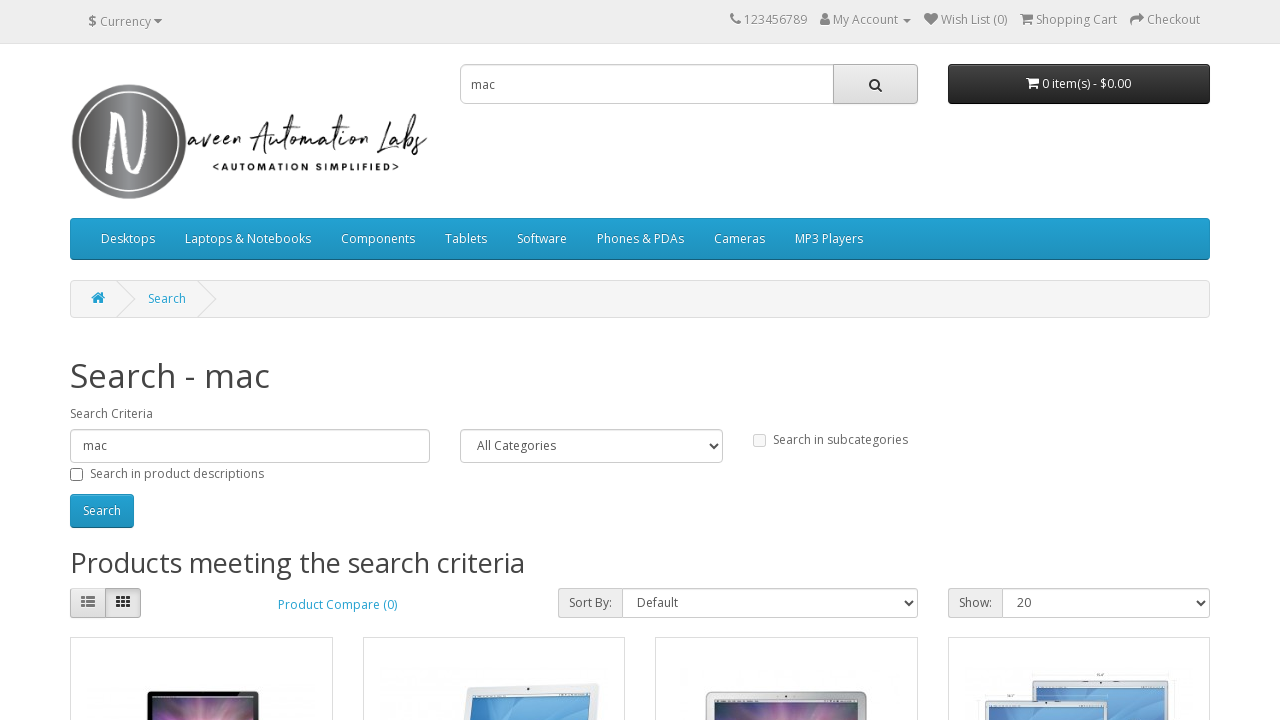

Clicked on MacBook product at (494, 606) on div.image img >> nth=1
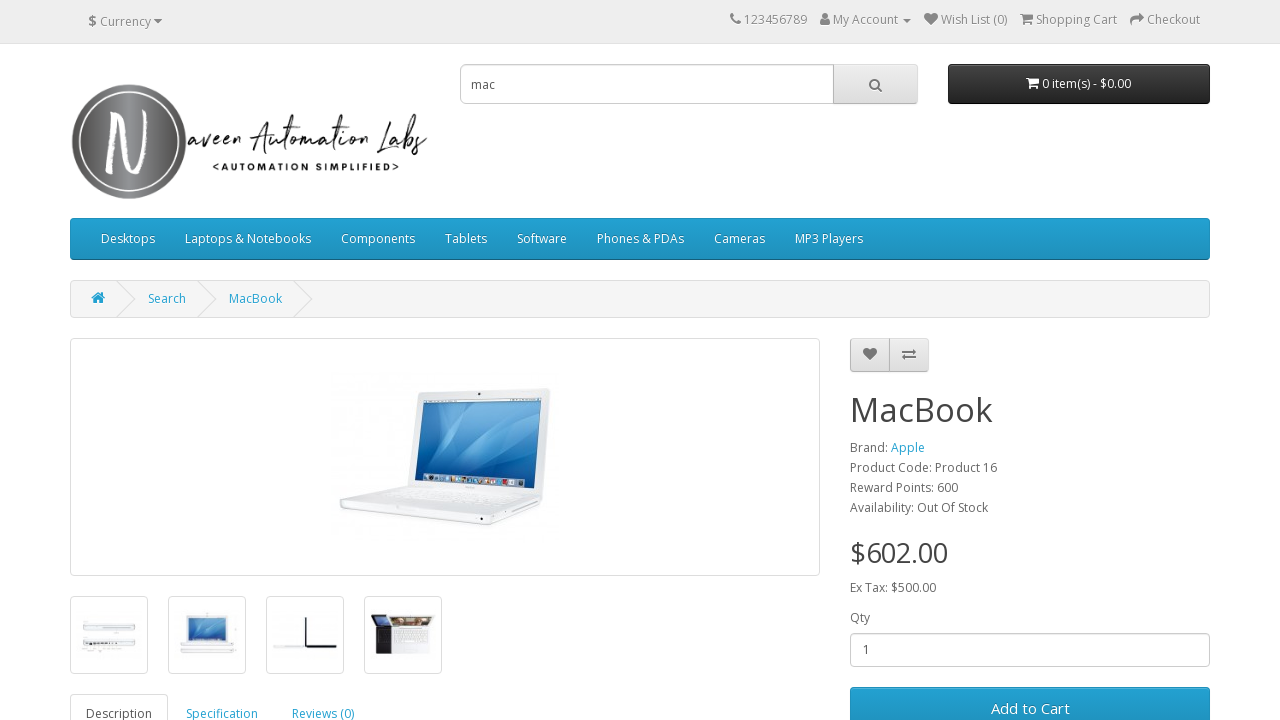

MacBook product page loaded
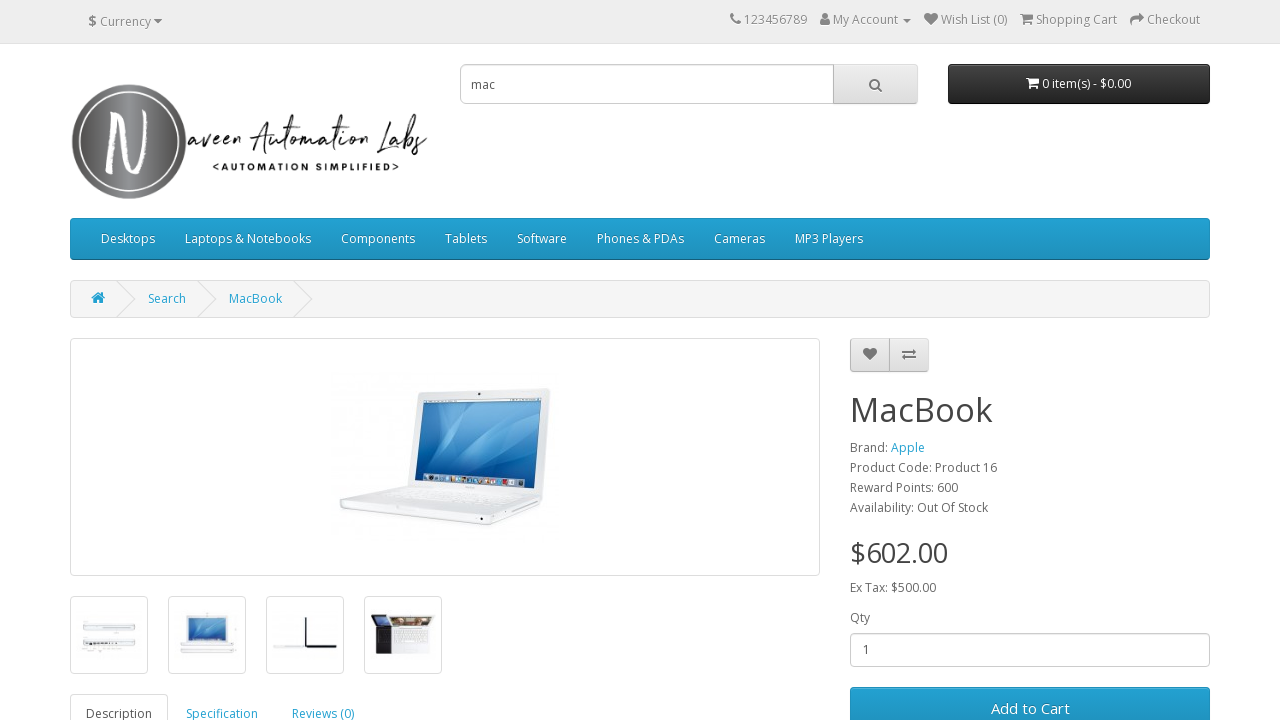

Cleared quantity field on input[name='quantity']
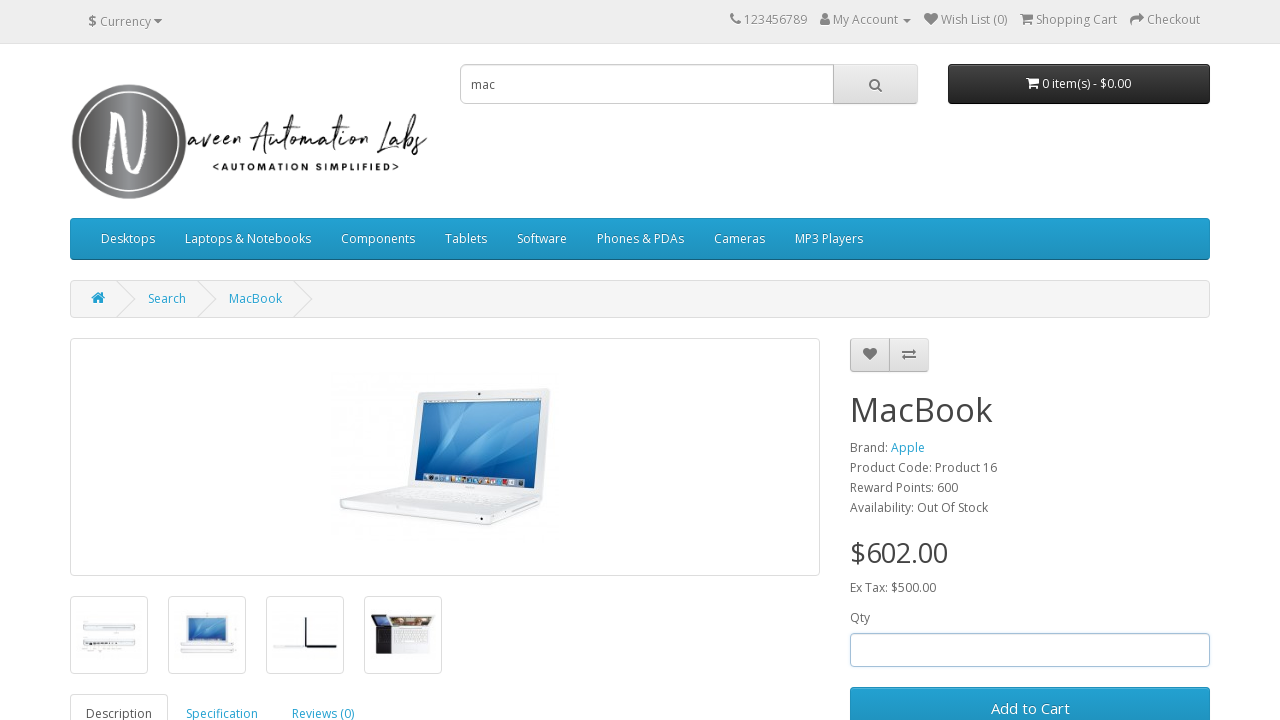

Entered quantity '2' on input[name='quantity']
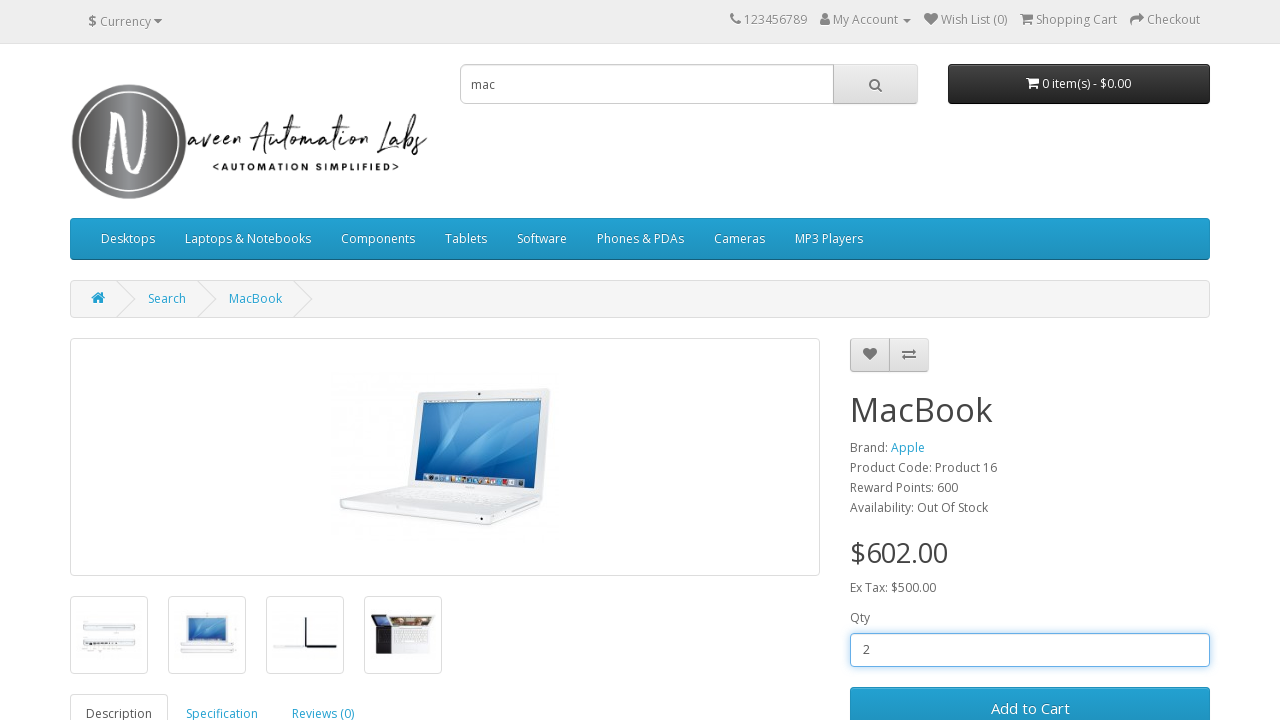

Clicked 'Add to Cart' button at (1030, 699) on button#button-cart
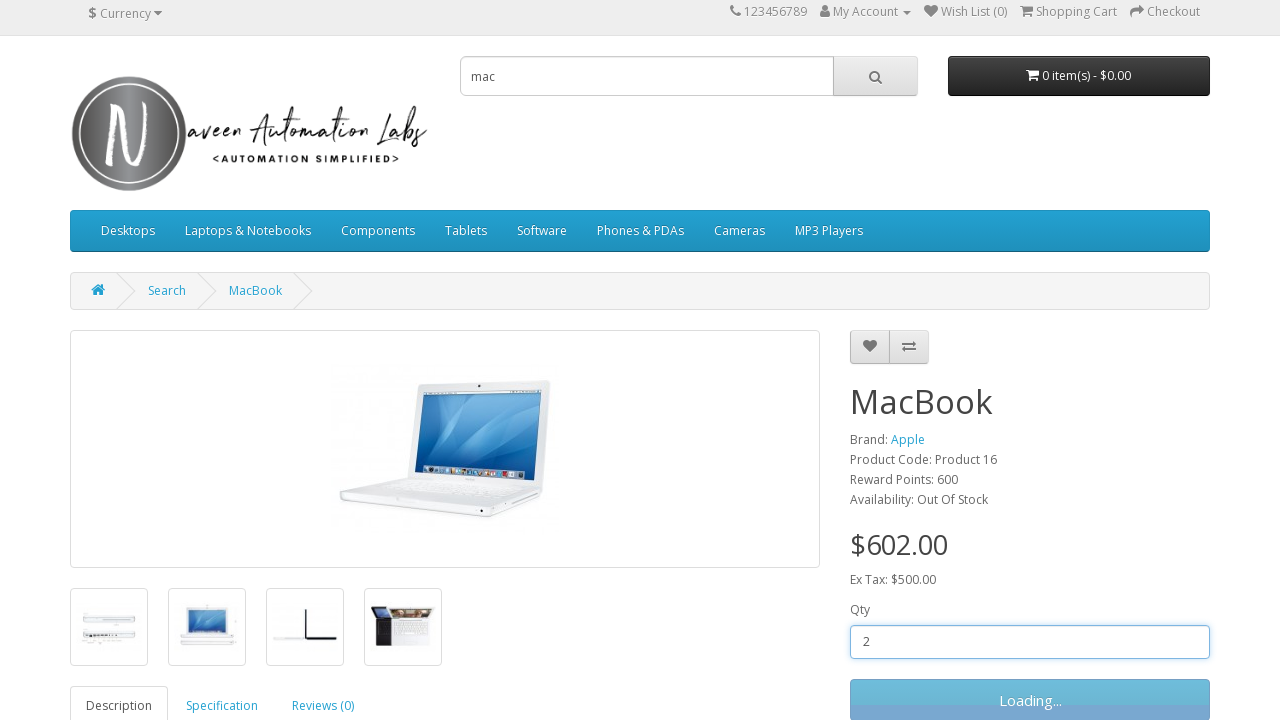

Product successfully added to cart - success message displayed
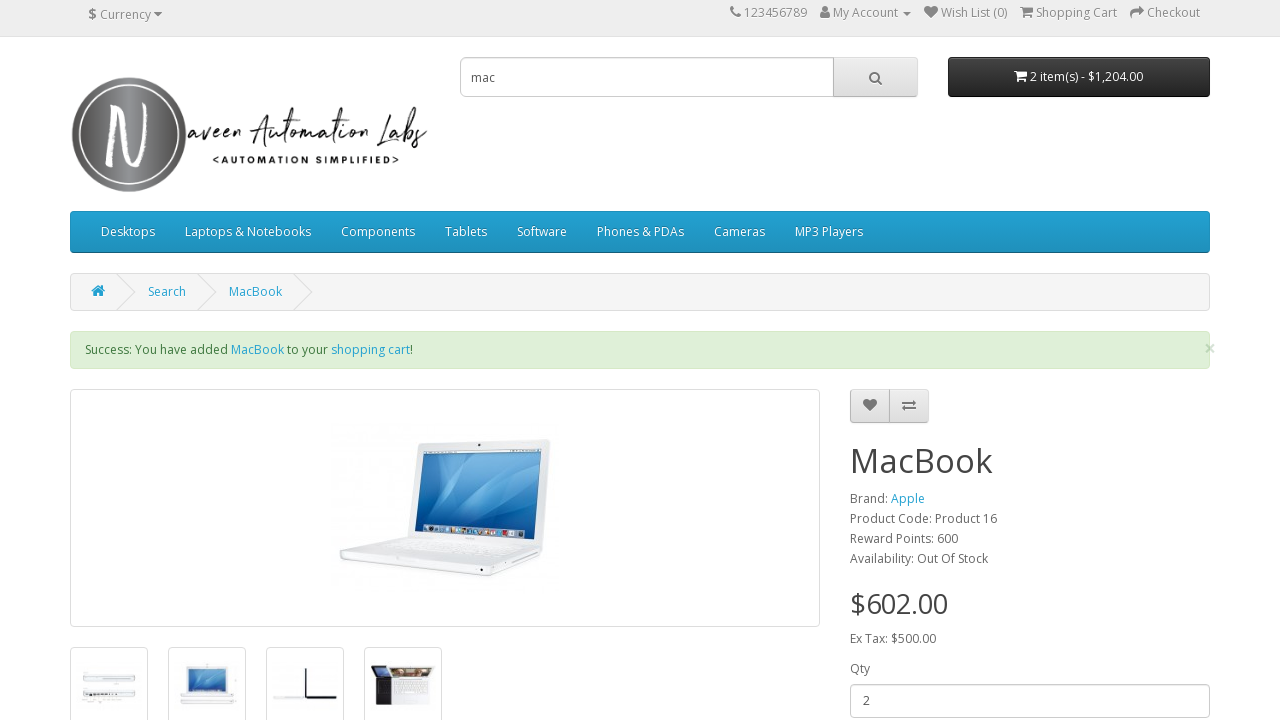

Opened cart dropdown menu
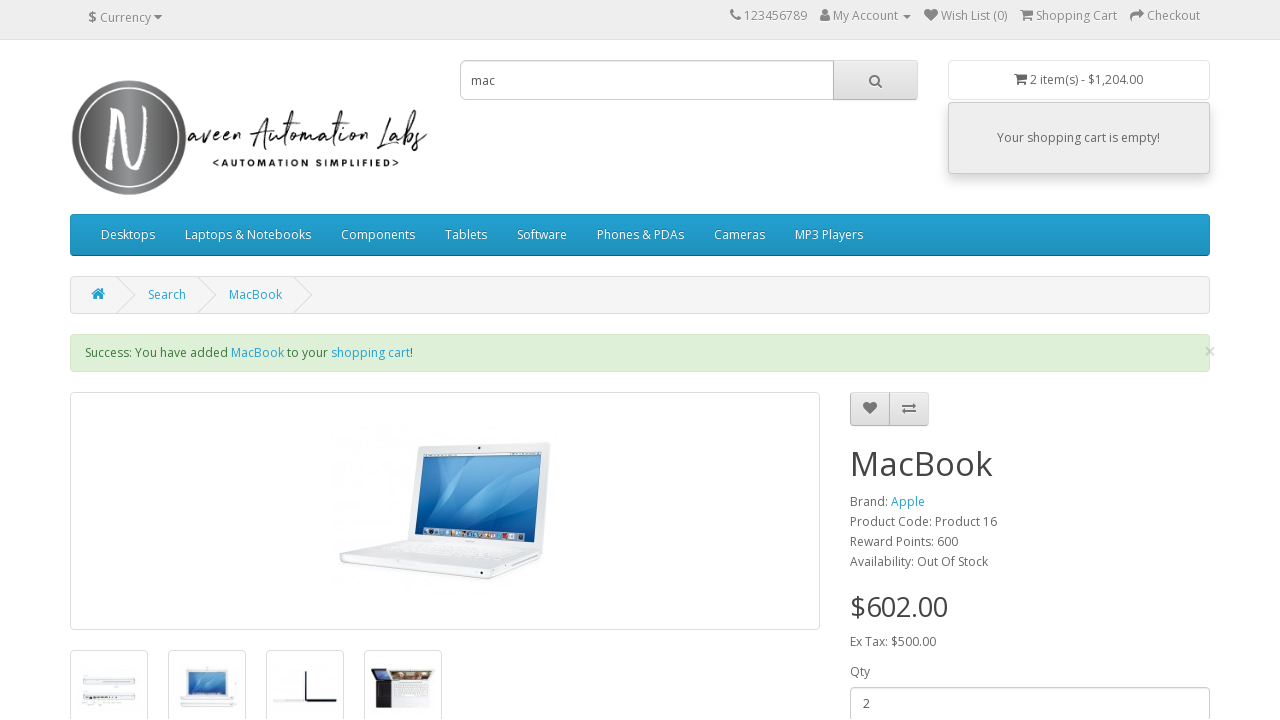

Clicked 'View Cart' link
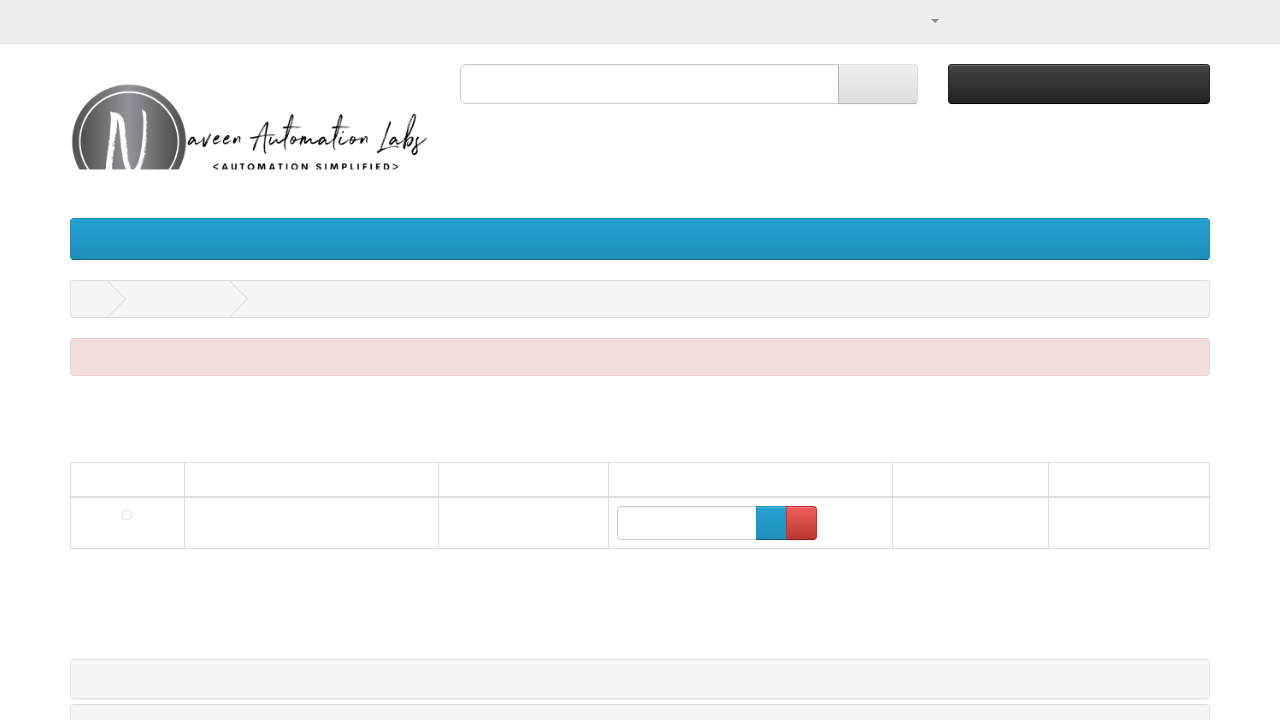

Cart page loaded with cart items table
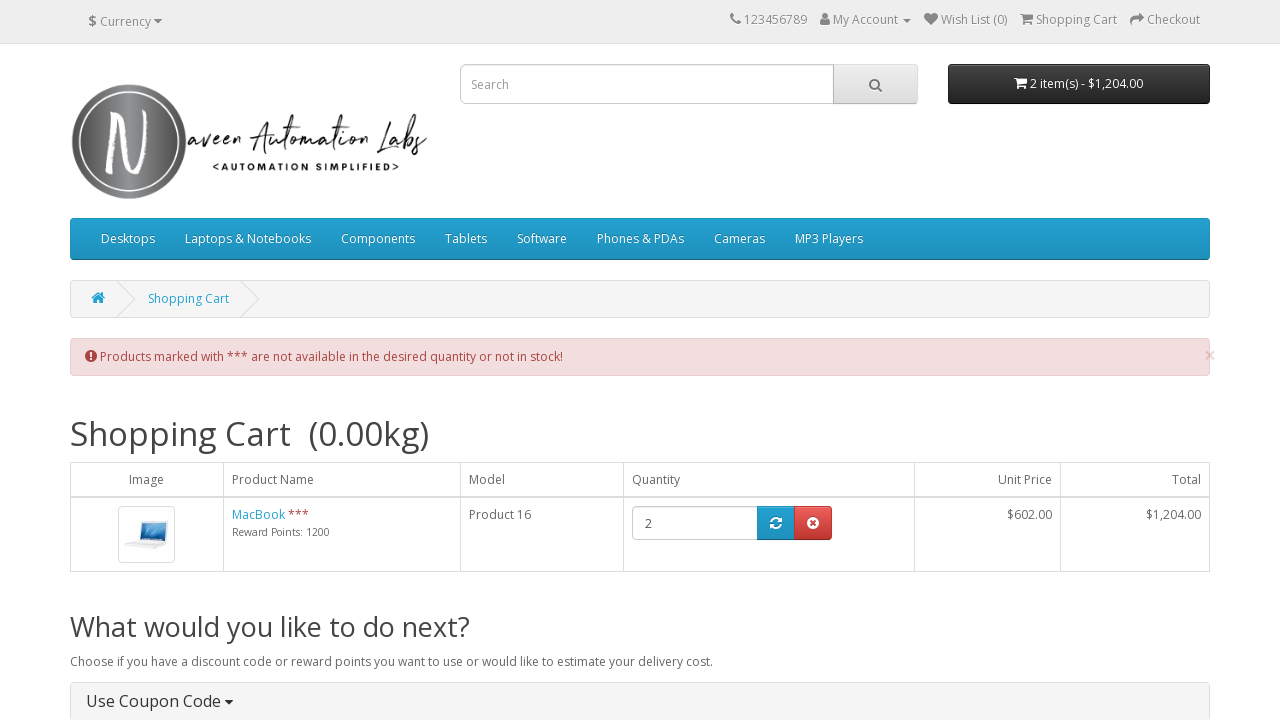

Clicked 'Checkout' button at (1170, 415) on a:text('Checkout')
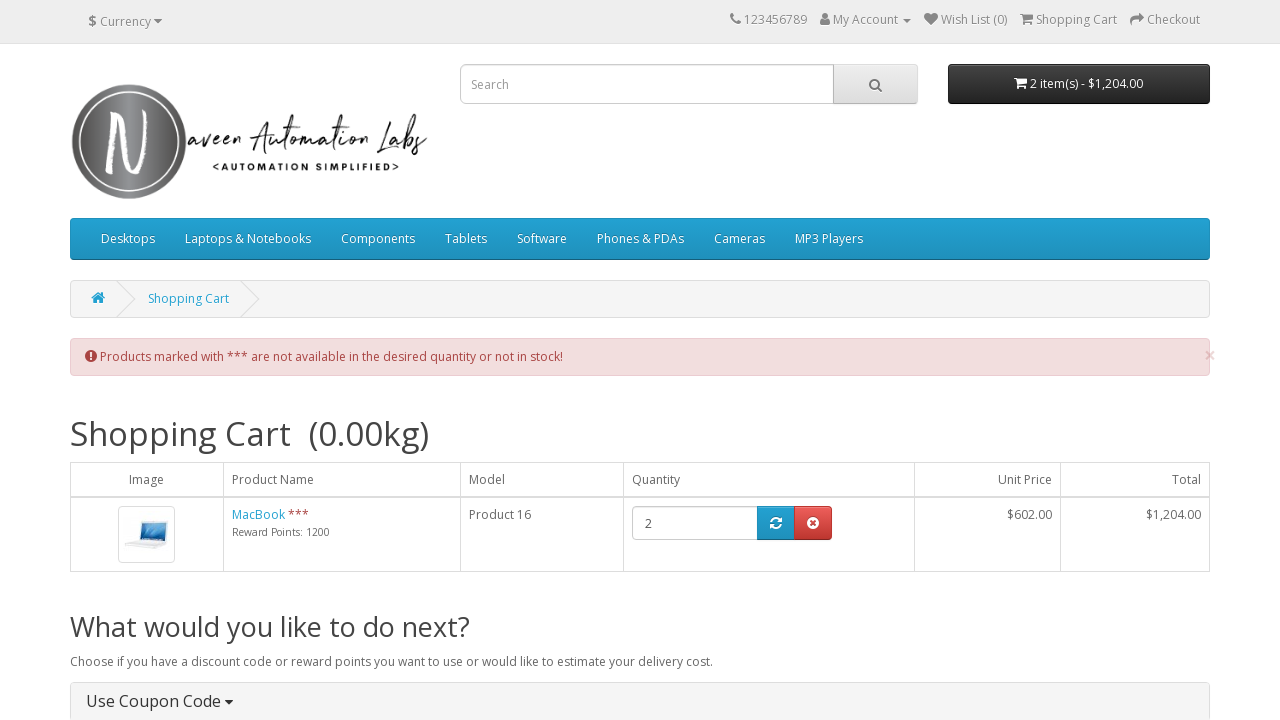

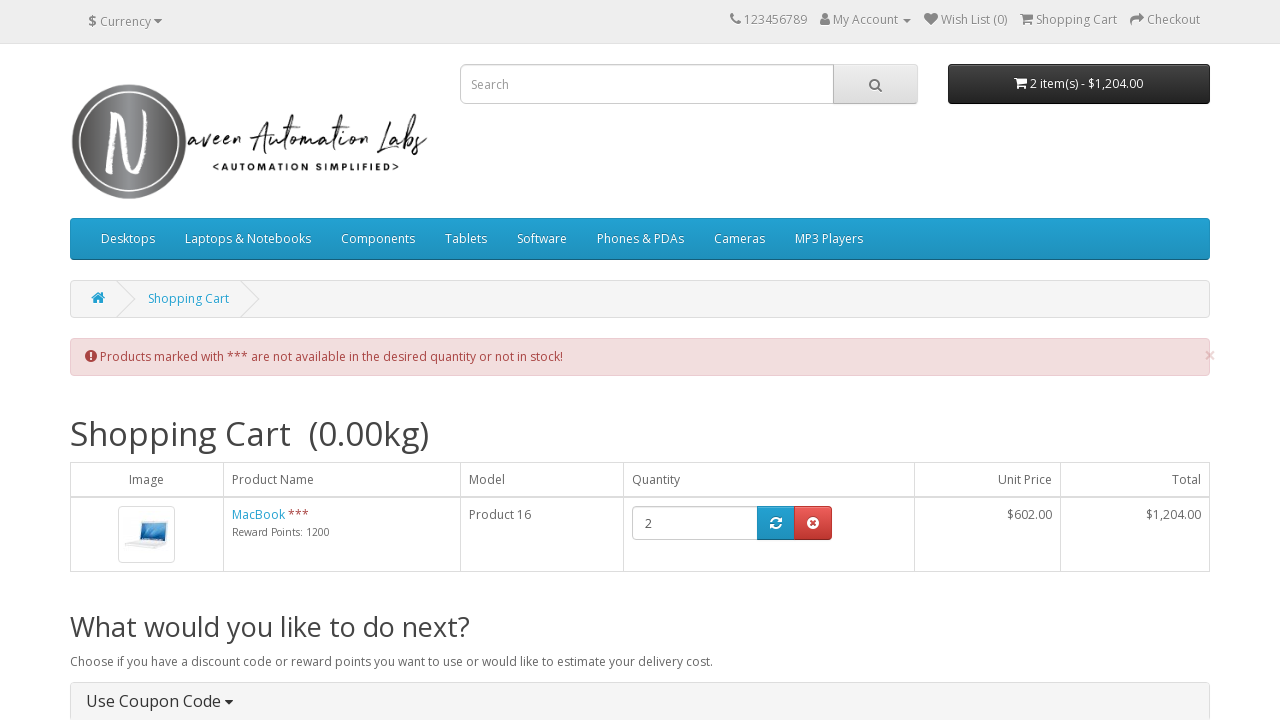